Tests that clicking the Due column header sorts the table data in ascending order by verifying the Due column values are in ascending numerical order.

Starting URL: http://the-internet.herokuapp.com/tables

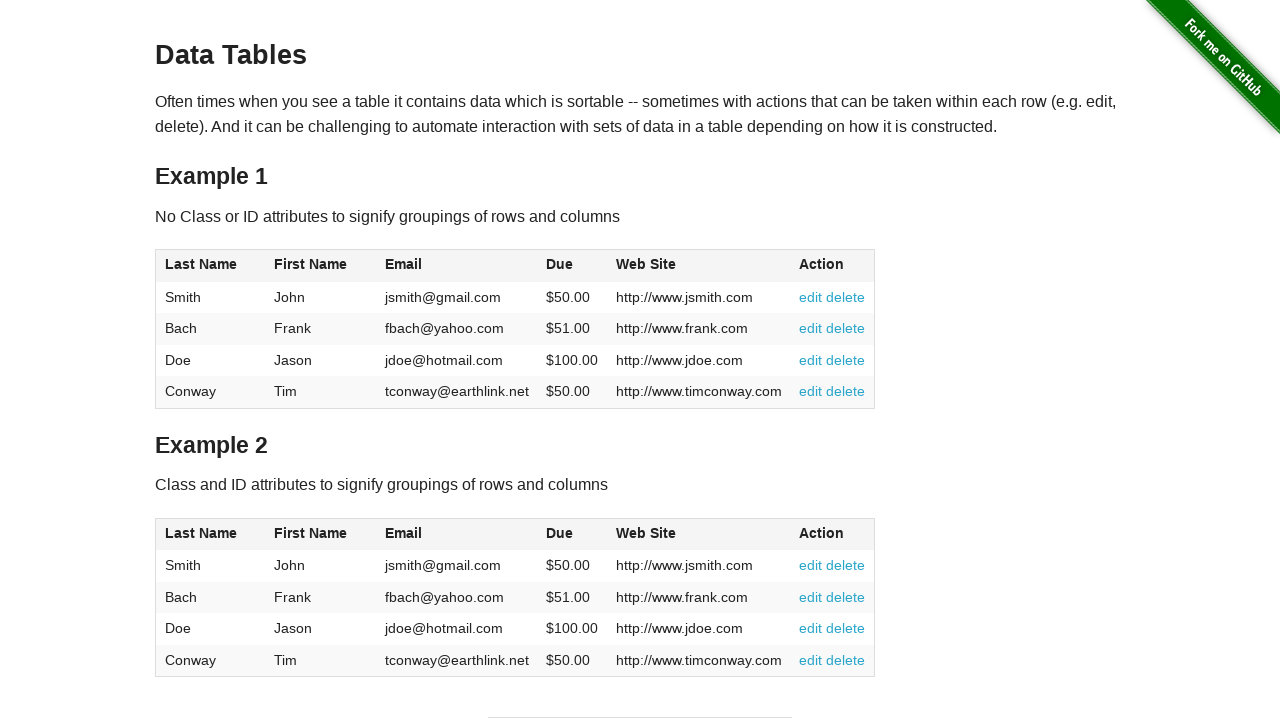

Clicked Due column header to sort ascending at (572, 266) on #table1 thead tr th:nth-of-type(4)
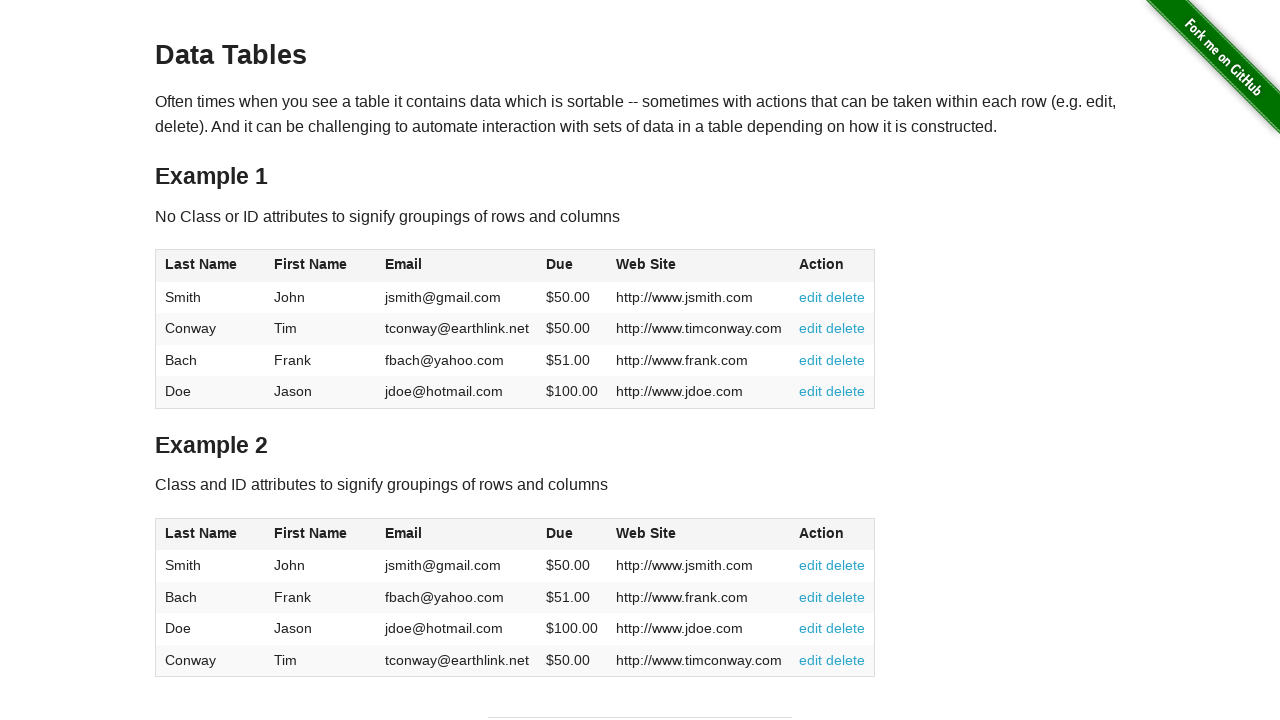

Table sorted and Due column data is present
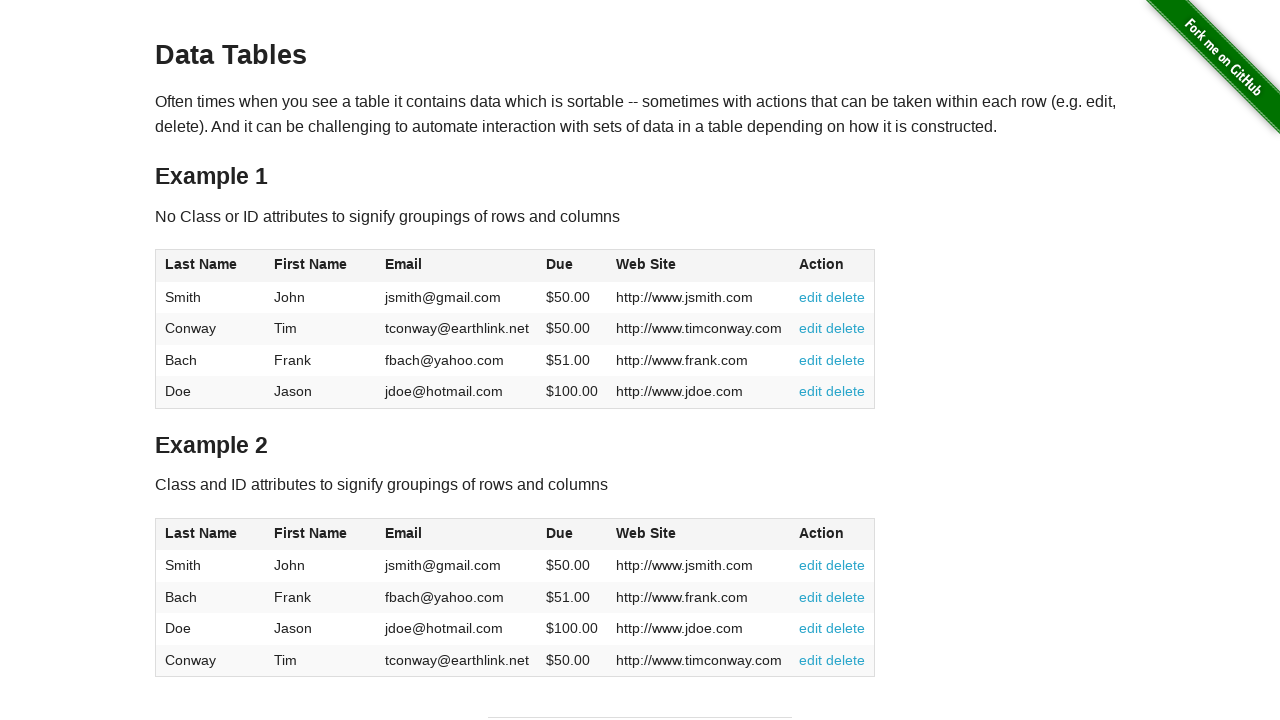

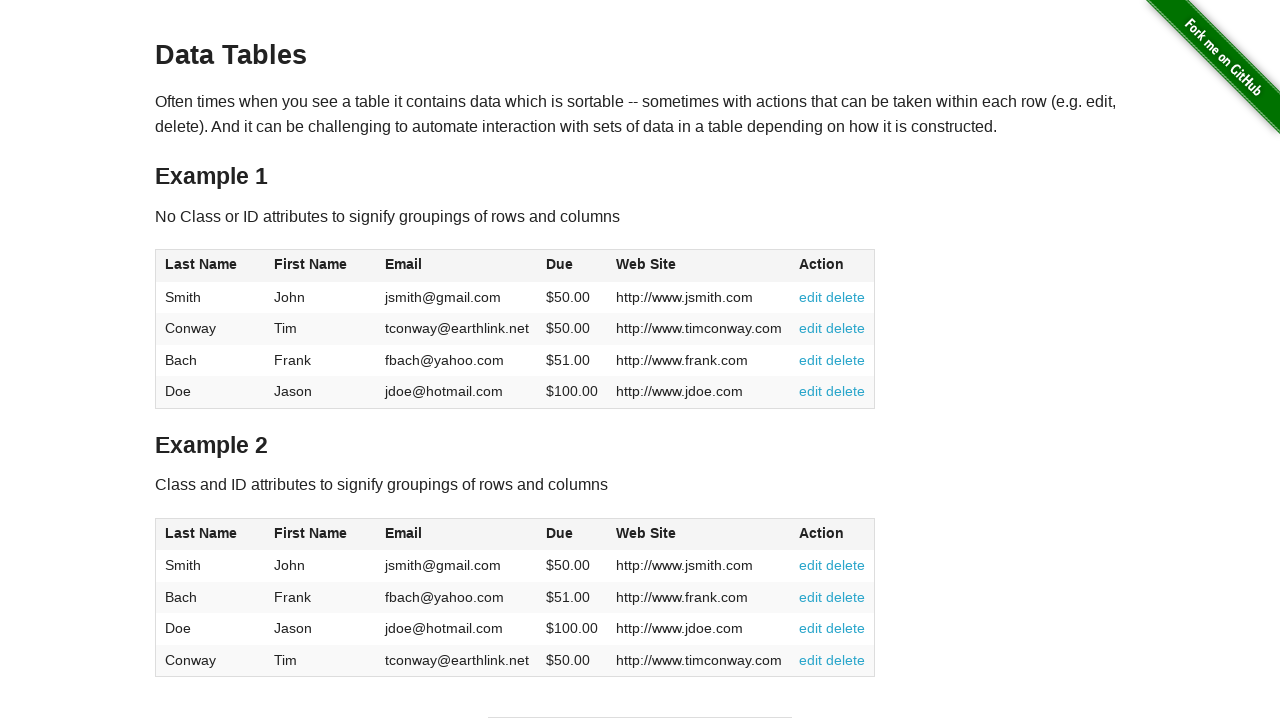